Tests responsive layout by changing viewport sizes to different breakpoints

Starting URL: https://group-project-three.vercel.app/

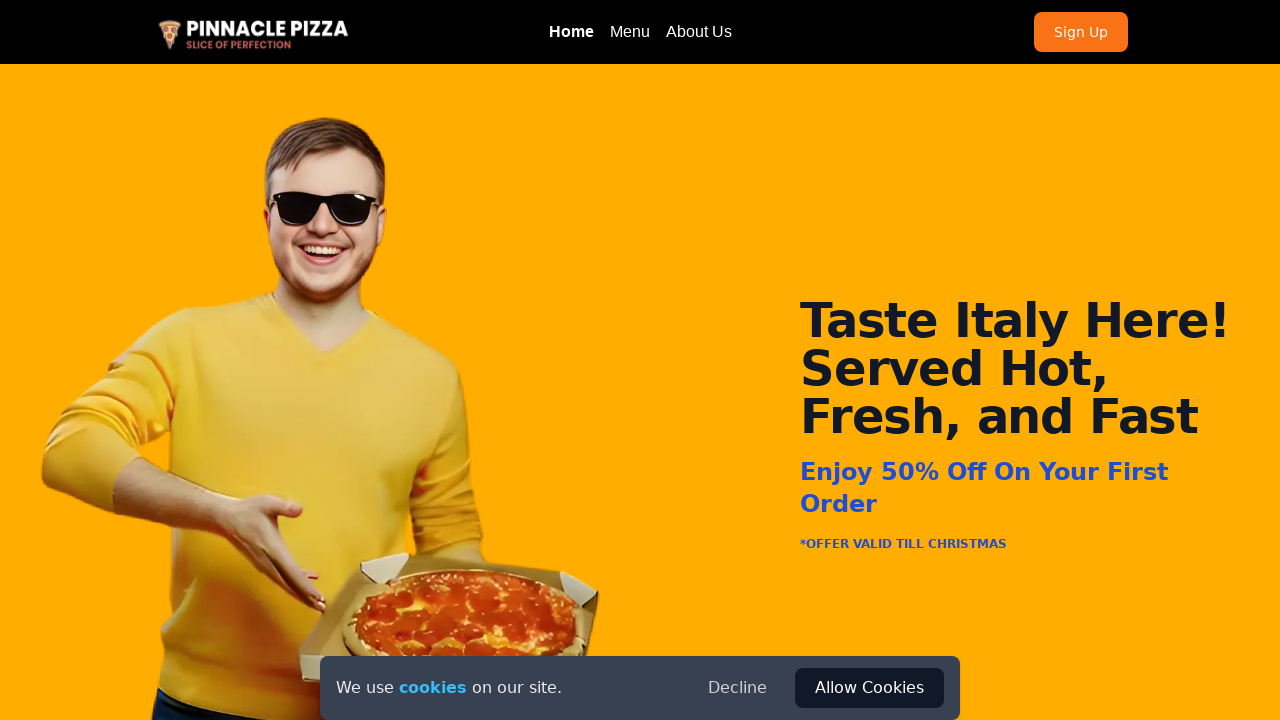

Set viewport to tablet size (800x600)
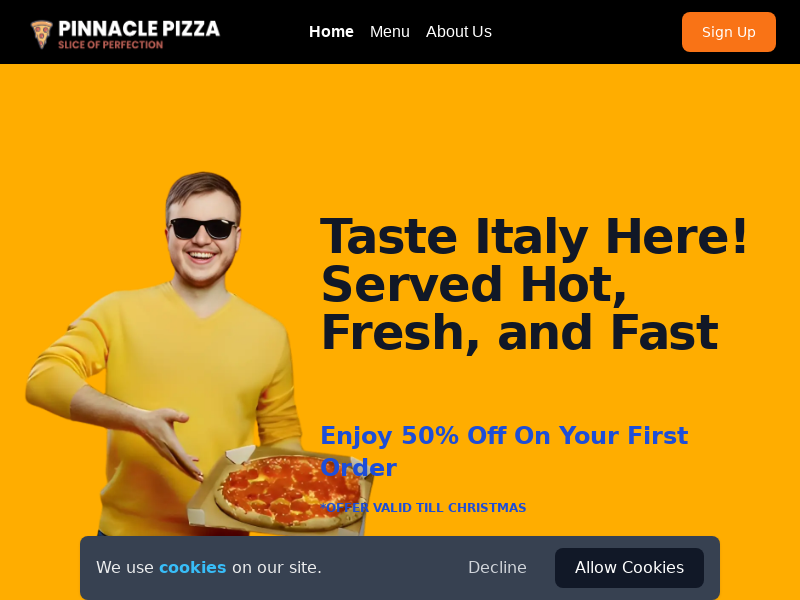

Set viewport to desktop size (1200x800)
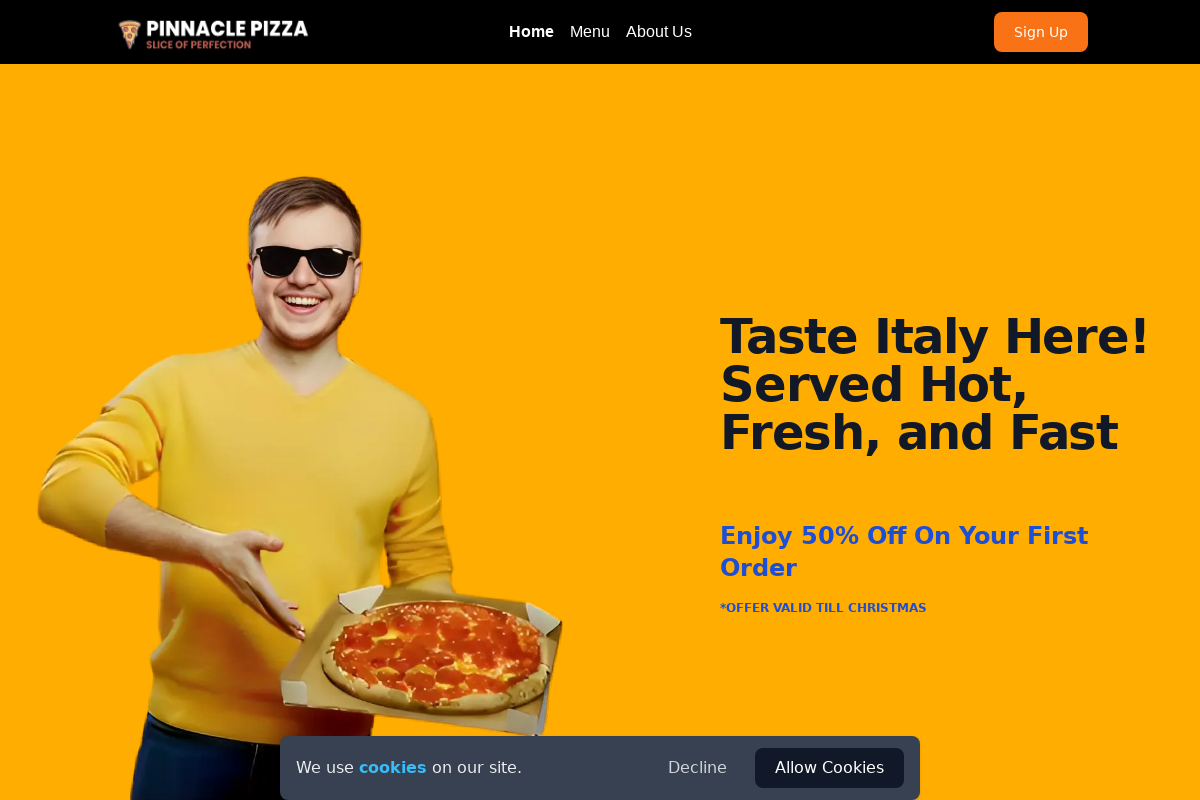

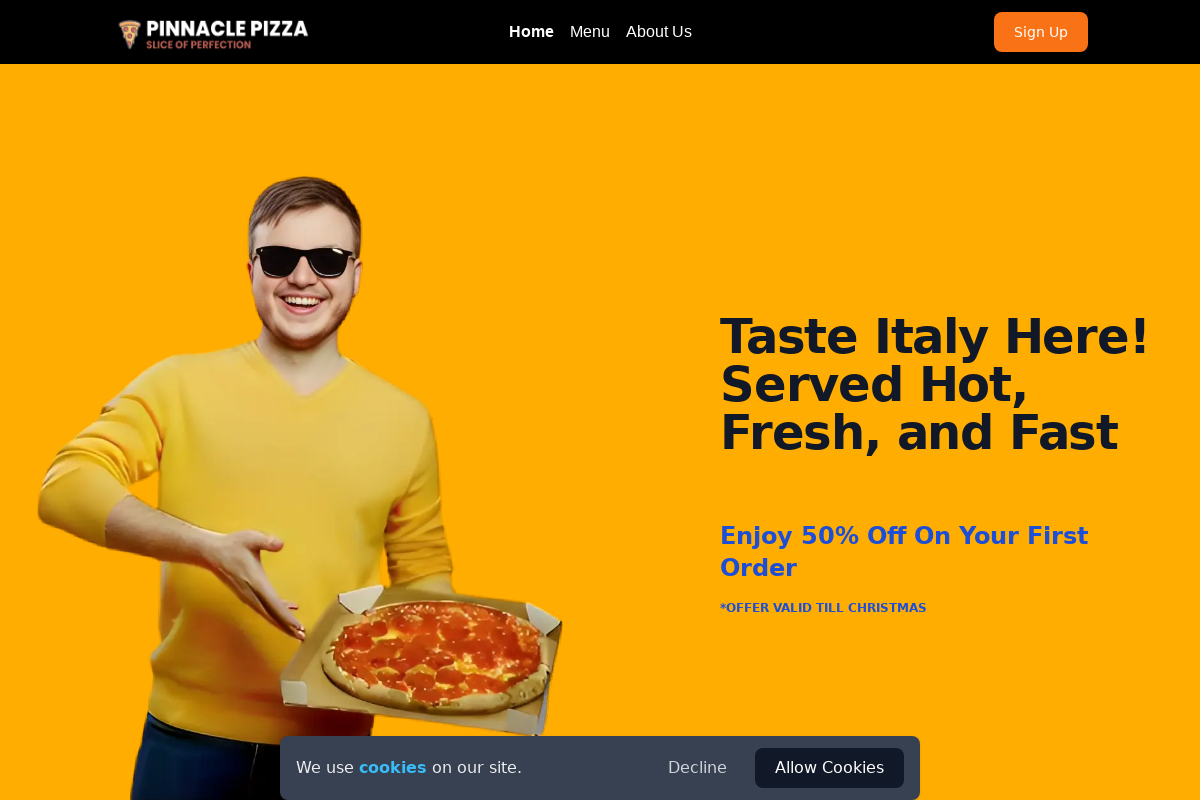